Tests that todo data persists after page reload

Starting URL: https://demo.playwright.dev/todomvc

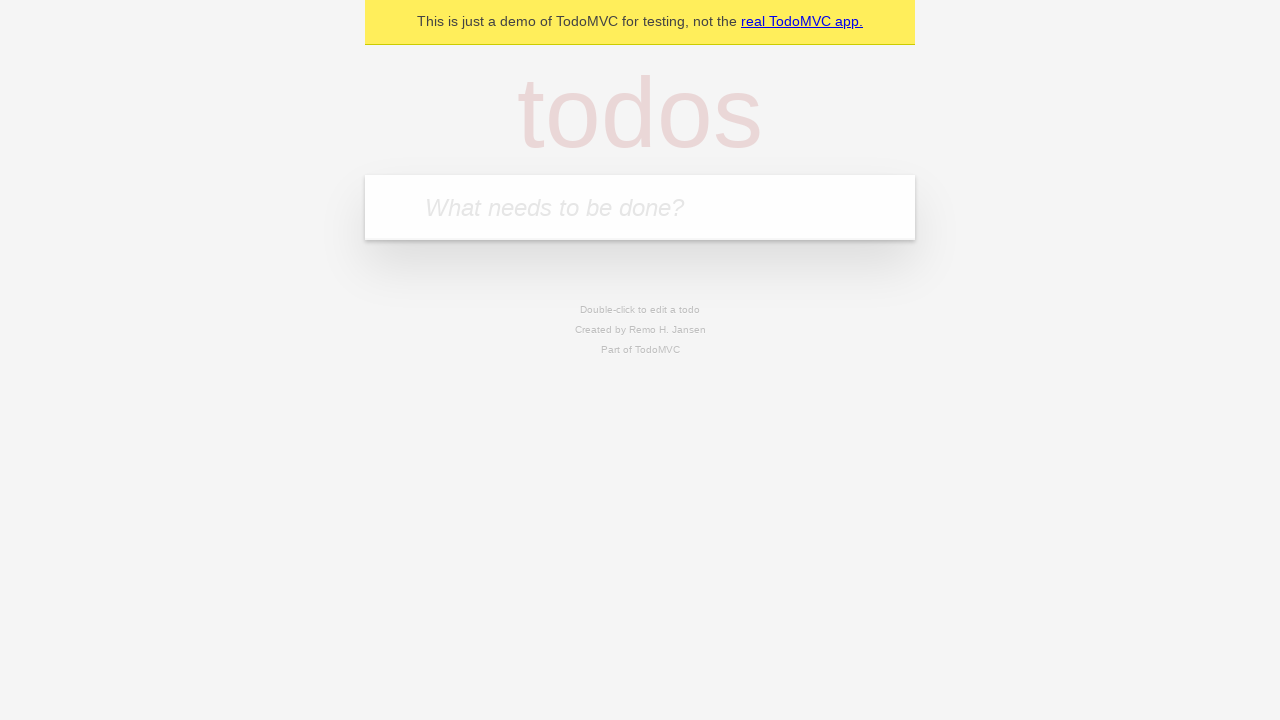

Filled todo input with 'buy some cheese' on internal:attr=[placeholder="What needs to be done?"i]
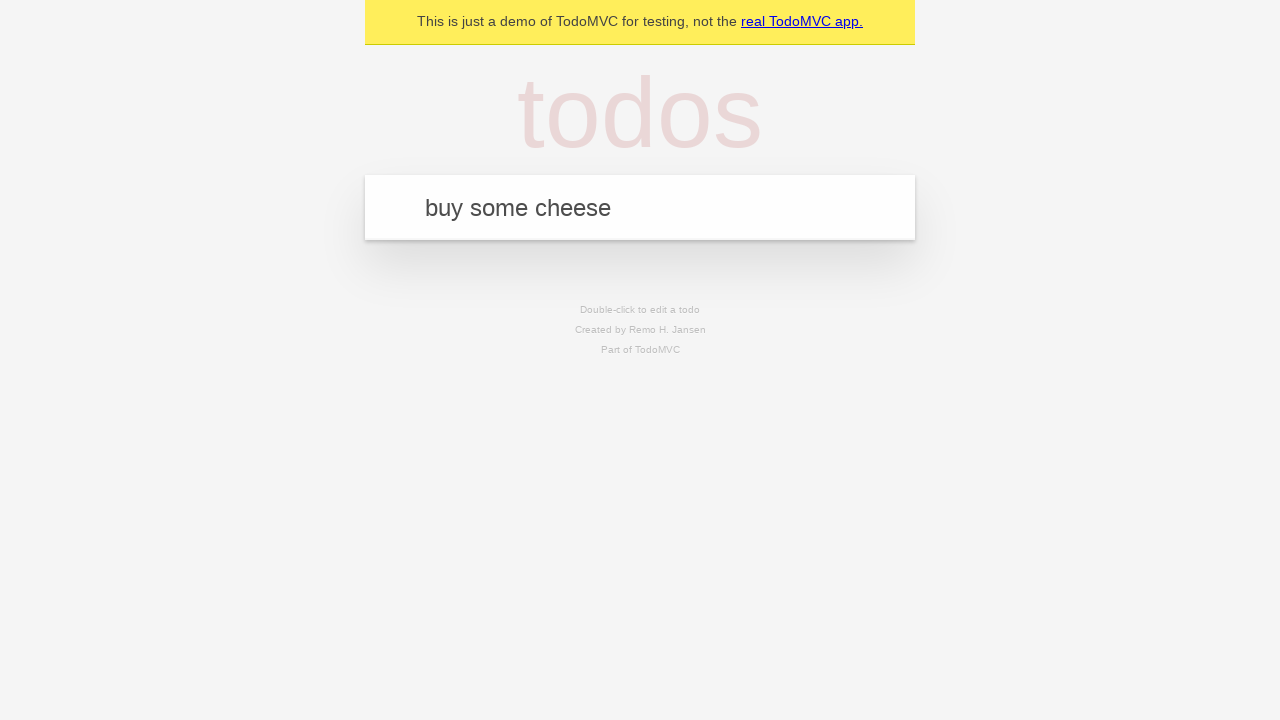

Pressed Enter to create todo 'buy some cheese' on internal:attr=[placeholder="What needs to be done?"i]
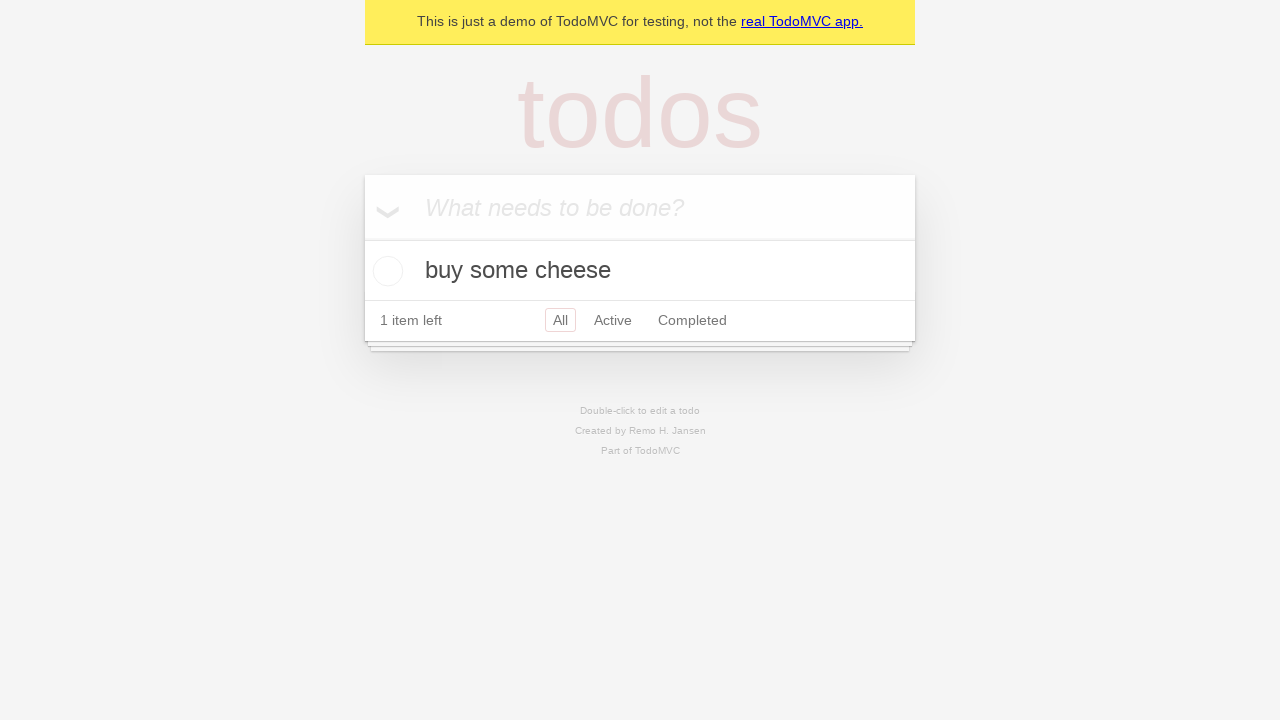

Filled todo input with 'feed the cat' on internal:attr=[placeholder="What needs to be done?"i]
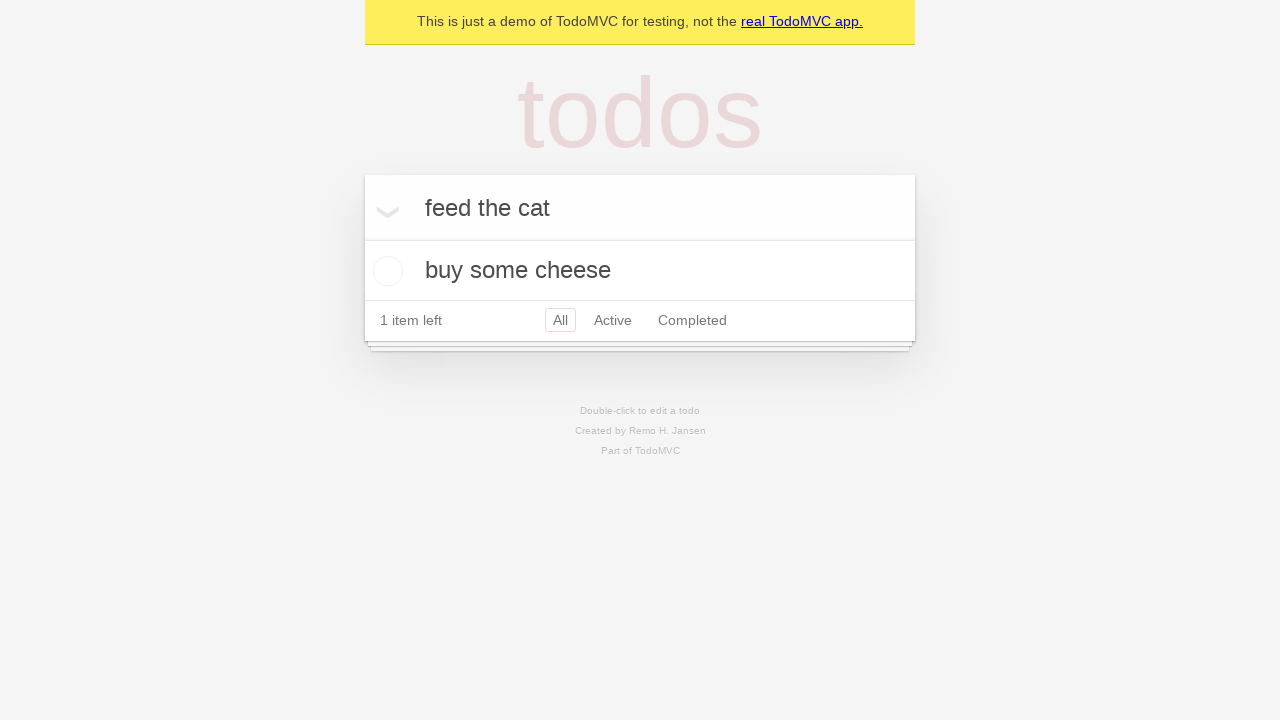

Pressed Enter to create todo 'feed the cat' on internal:attr=[placeholder="What needs to be done?"i]
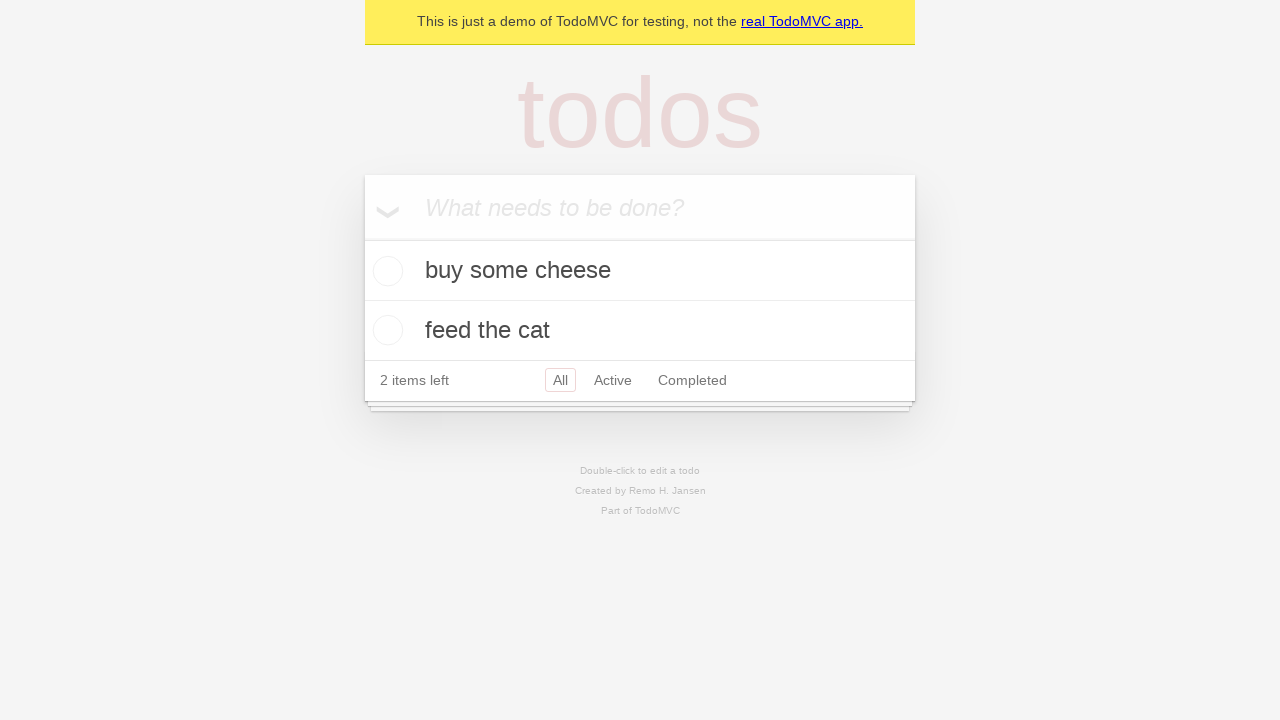

Checked the first todo item at (385, 271) on internal:testid=[data-testid="todo-item"s] >> nth=0 >> internal:role=checkbox
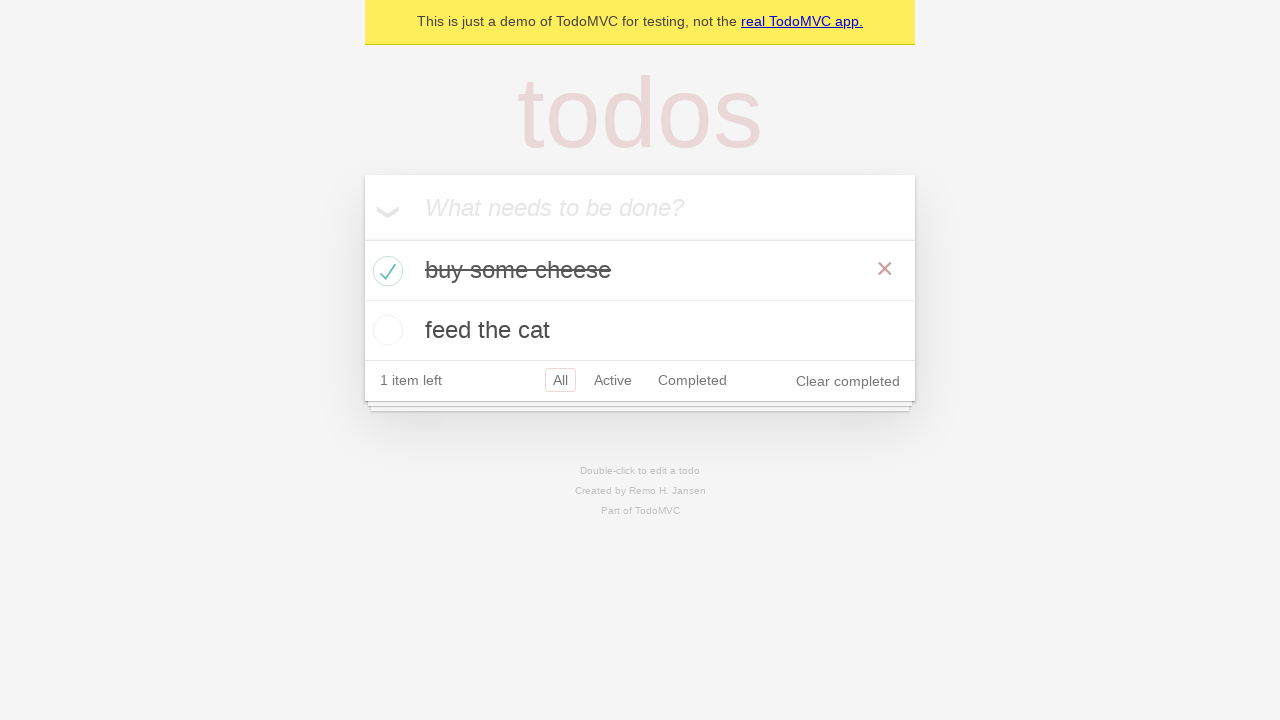

Reloaded the page to test data persistence
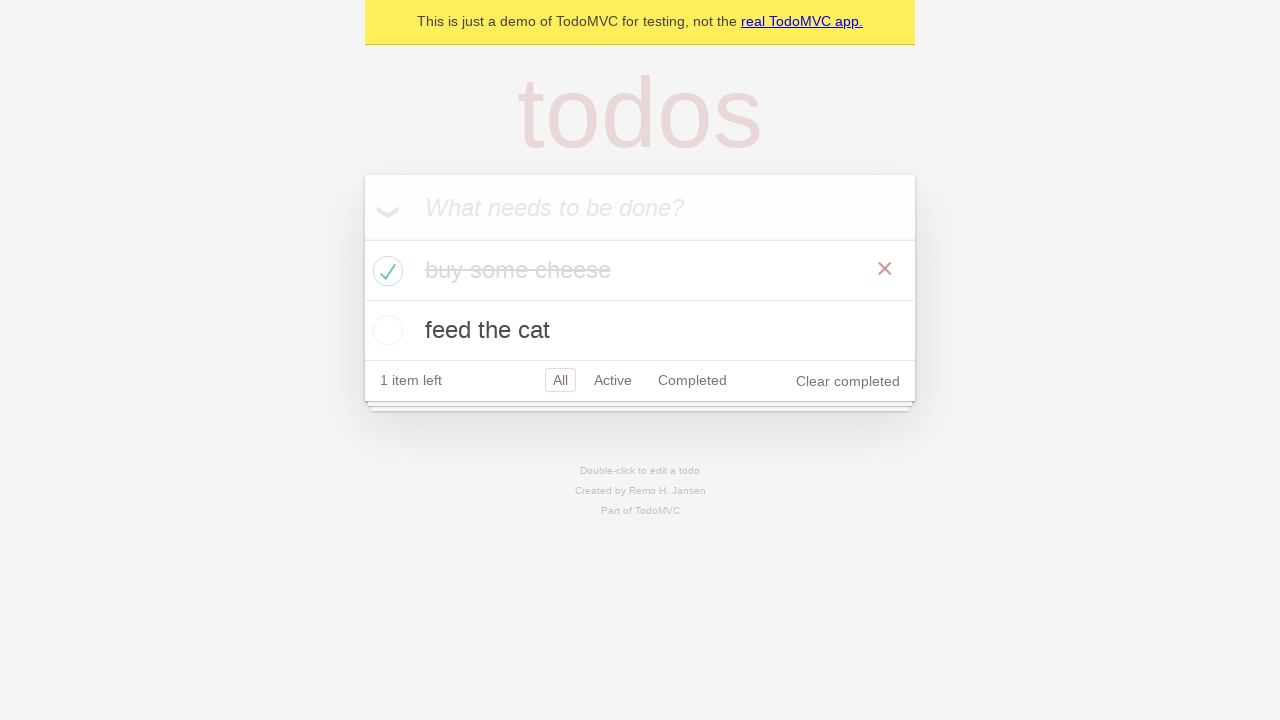

Todo items loaded after page reload
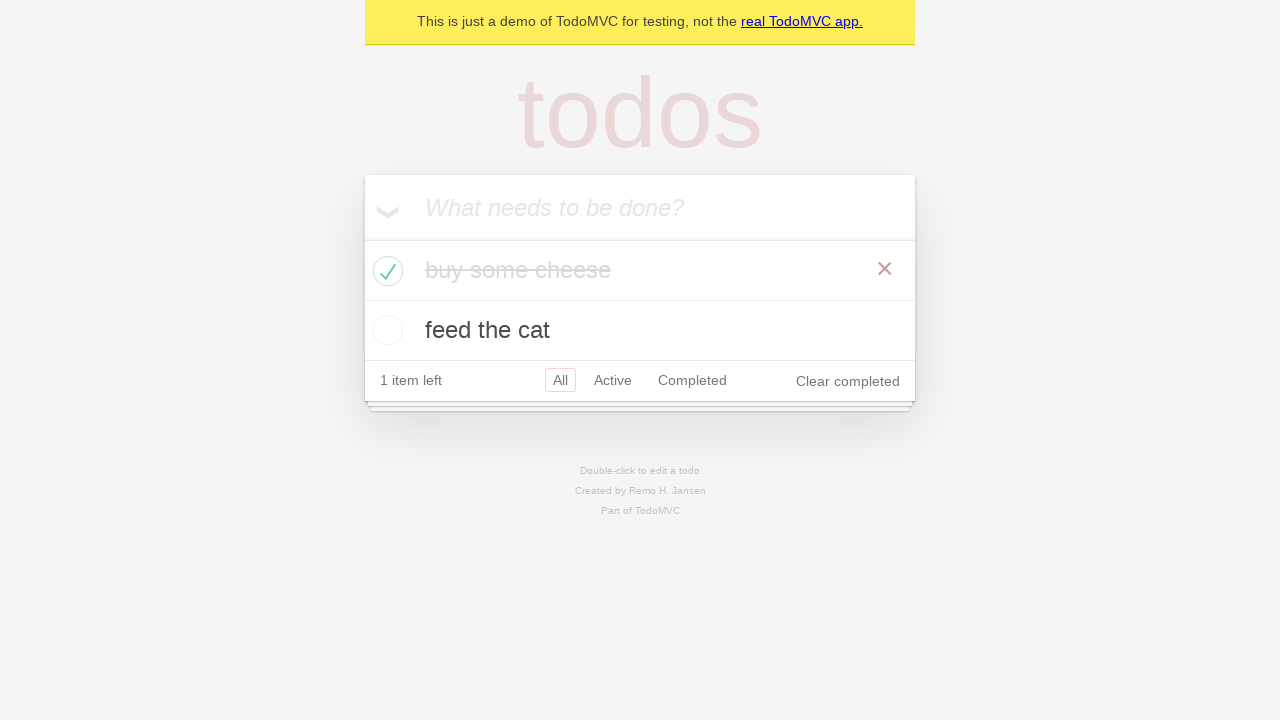

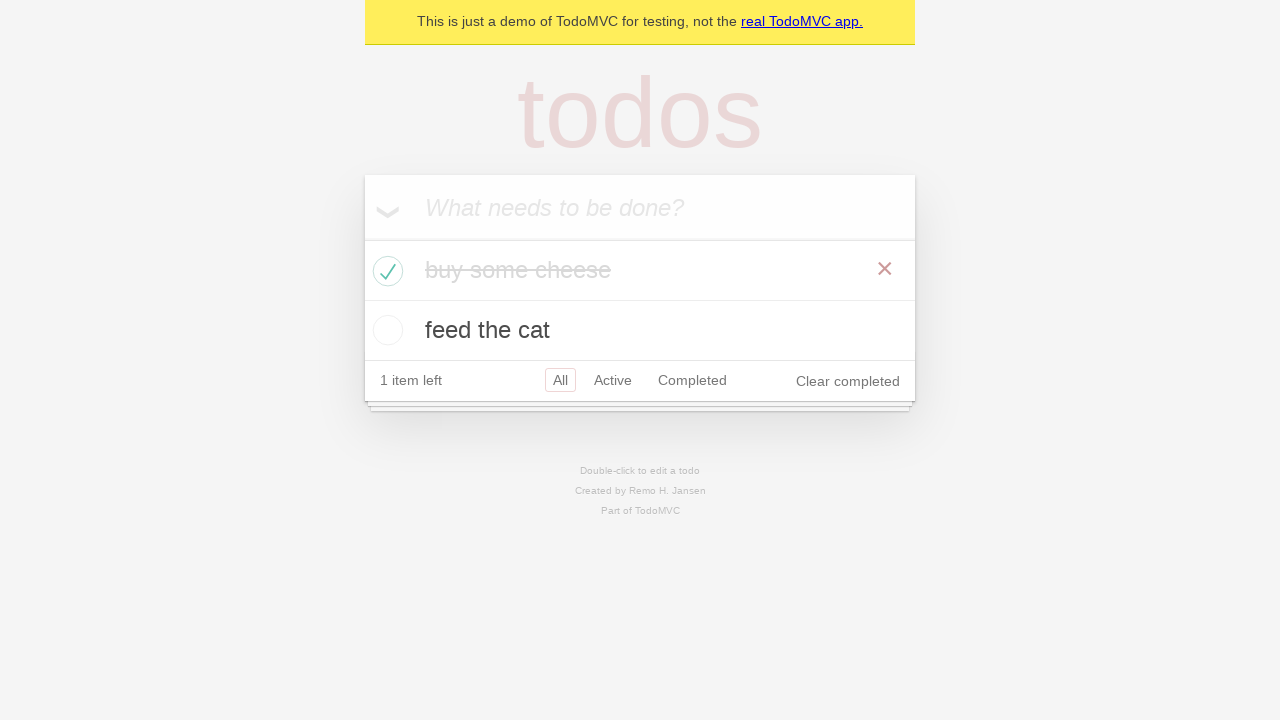